Tests the privacy policy link by clicking it and verifying it opens in a new window/tab.

Starting URL: https://cac-tat.s3.eu-central-1.amazonaws.com/index.html

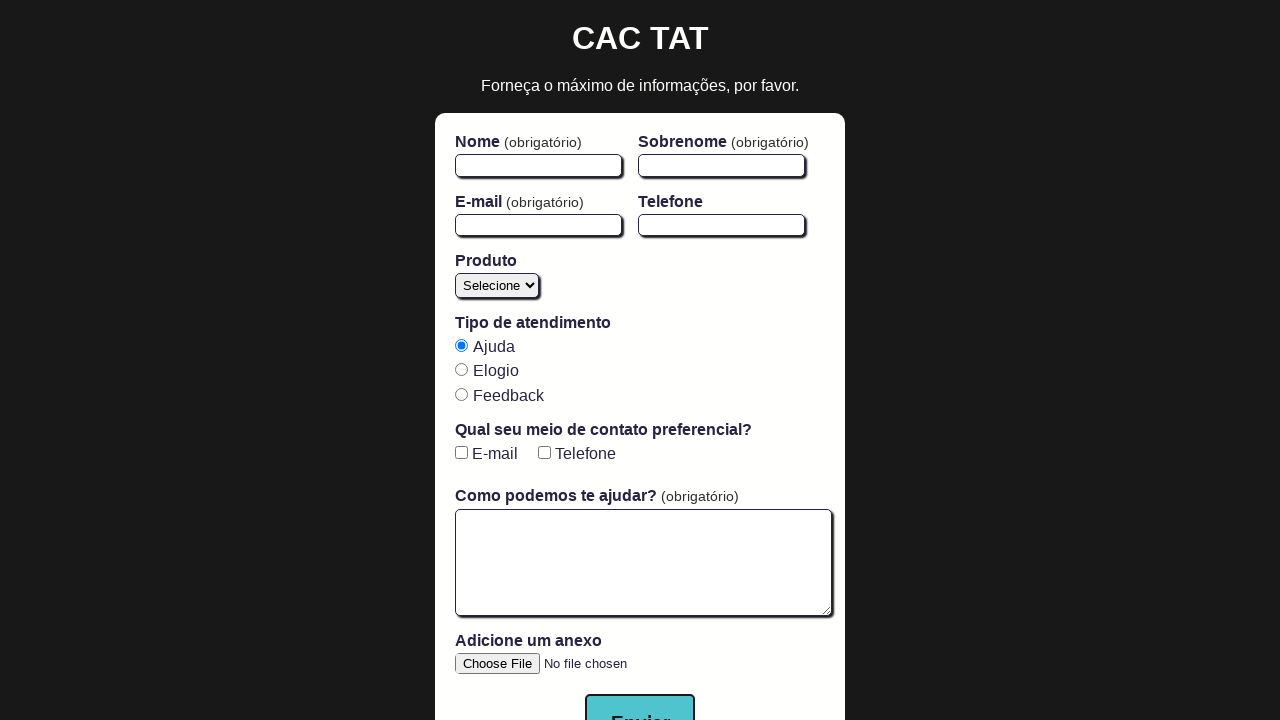

Clicked on 'Política de Privacidade' link and new page is expected at (640, 690) on text=Política de Privacidade
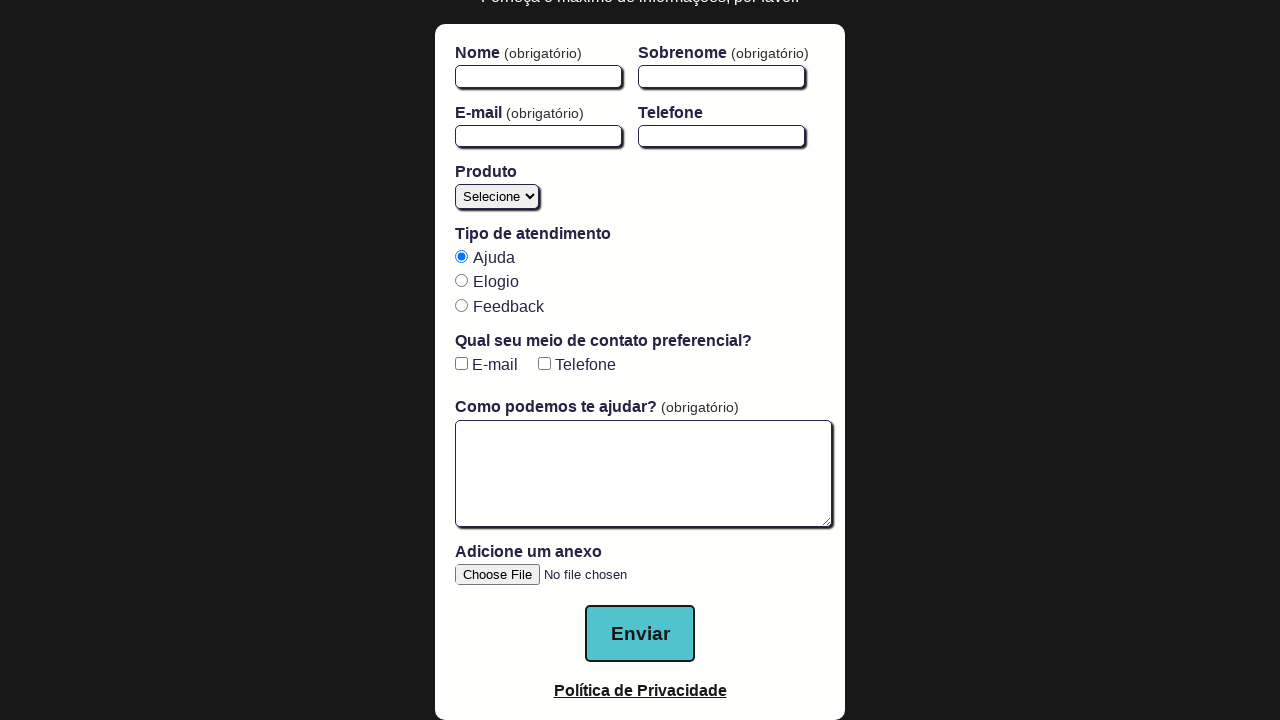

Retrieved new page object from context
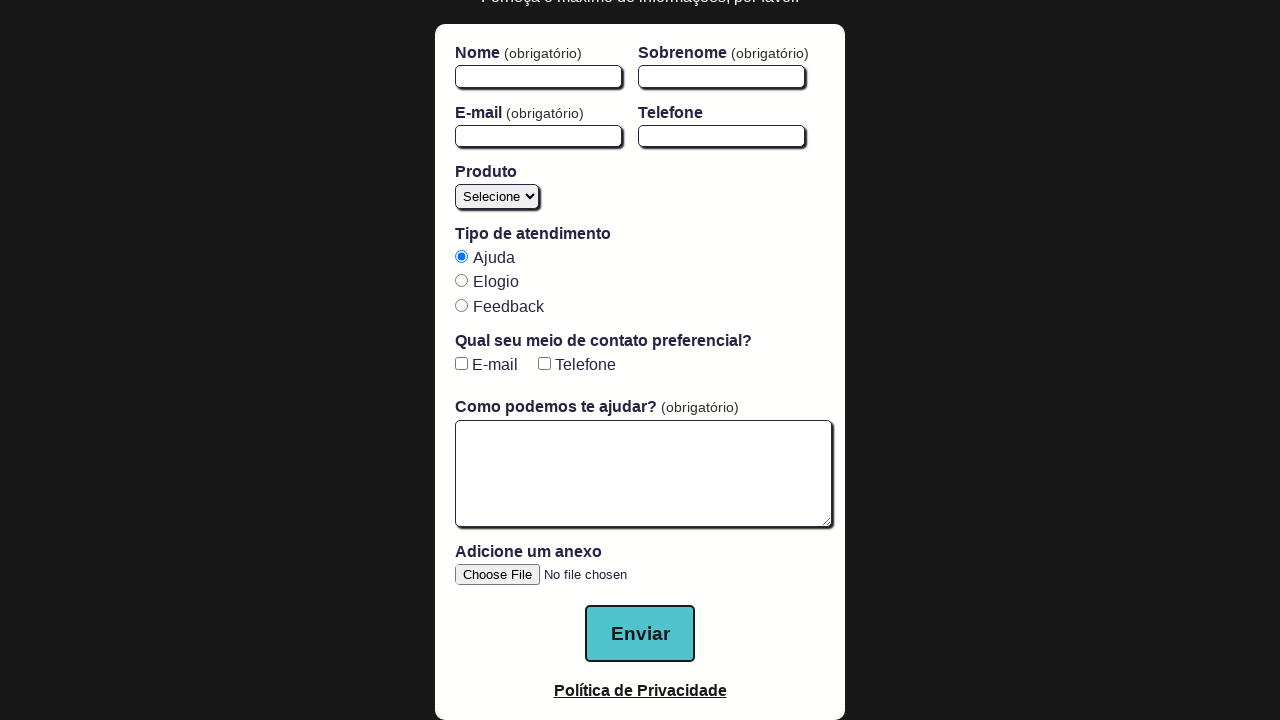

New page loaded successfully
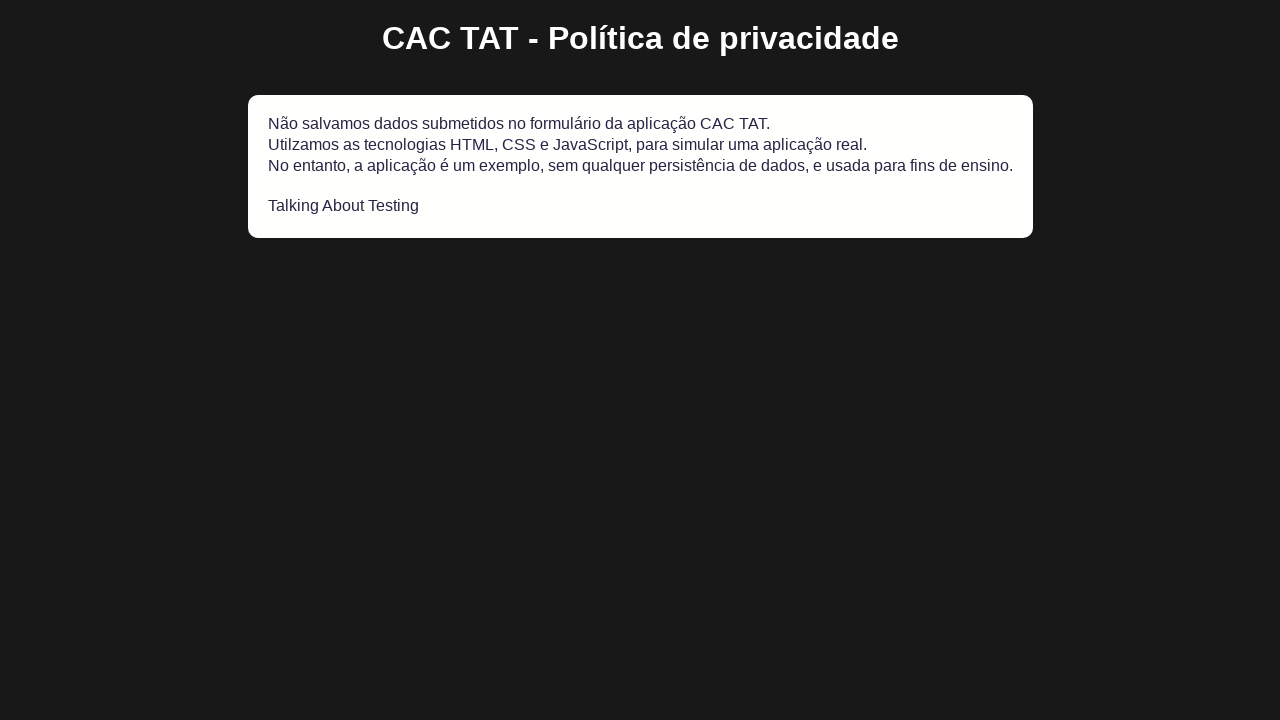

Closed the privacy policy page
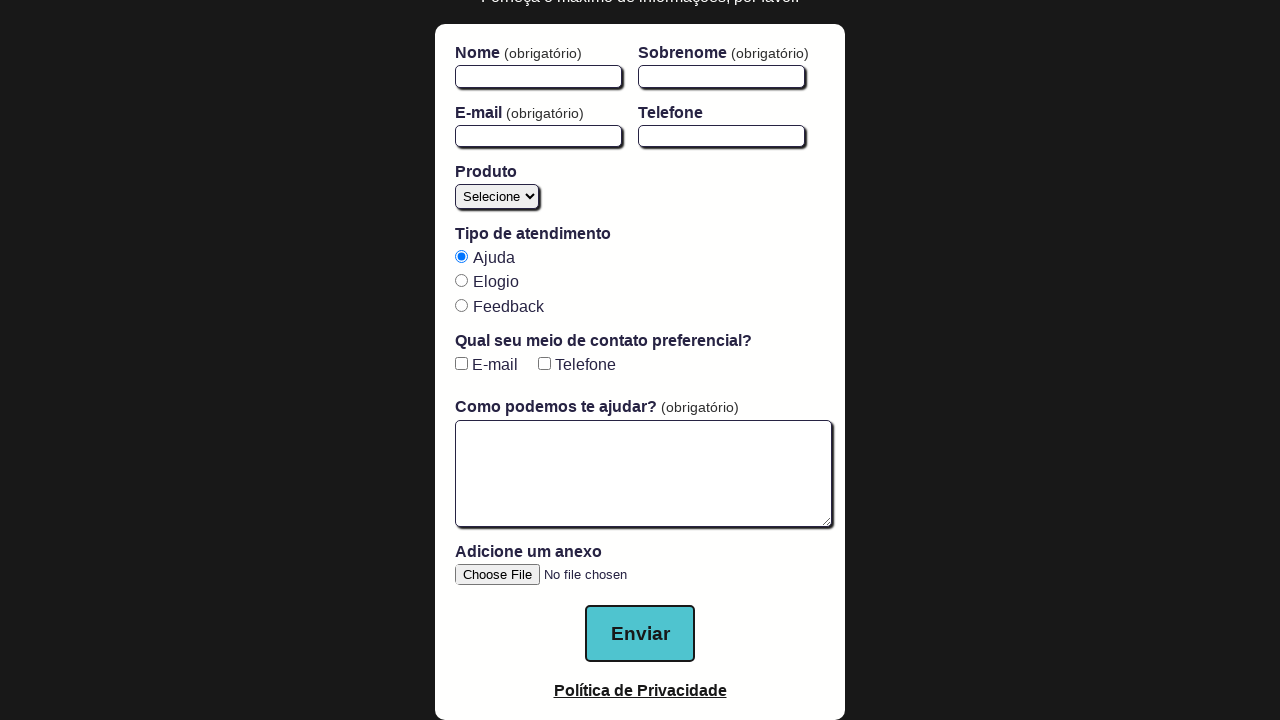

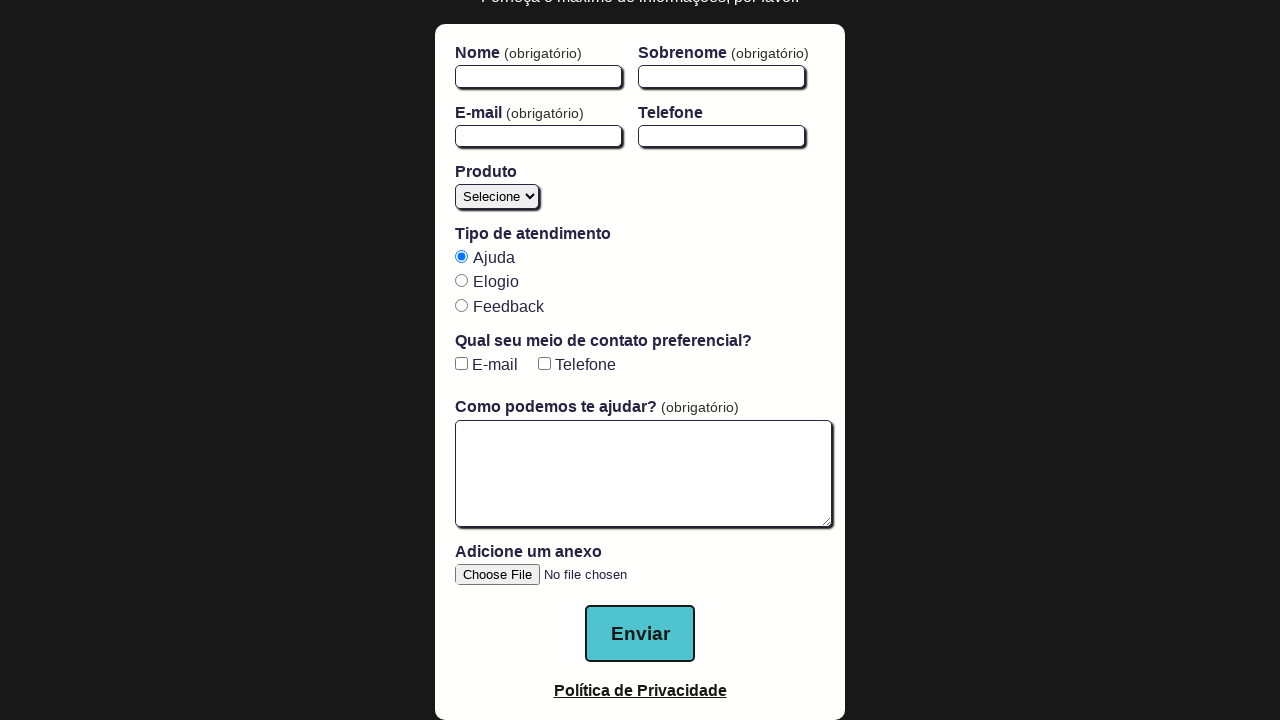